Verifies that the title image is displayed on the DEMOQA homepage

Starting URL: https://demoqa.com/

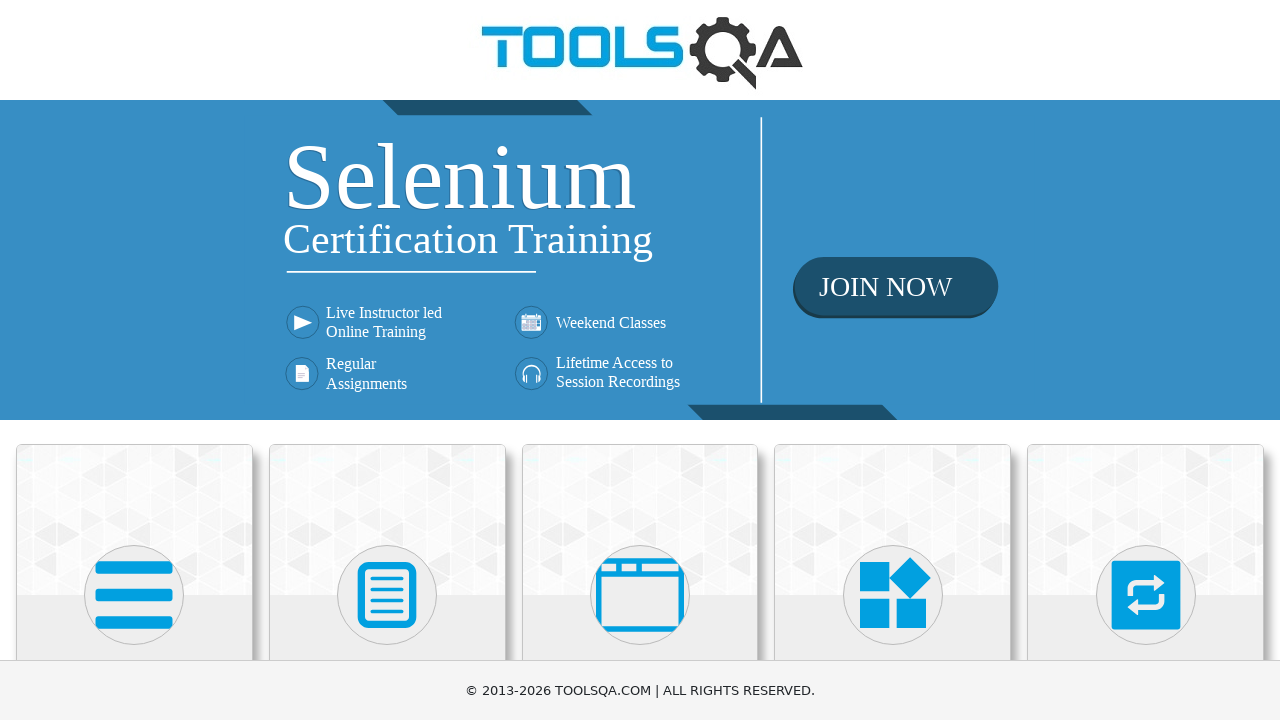

Navigated to DEMOQA homepage
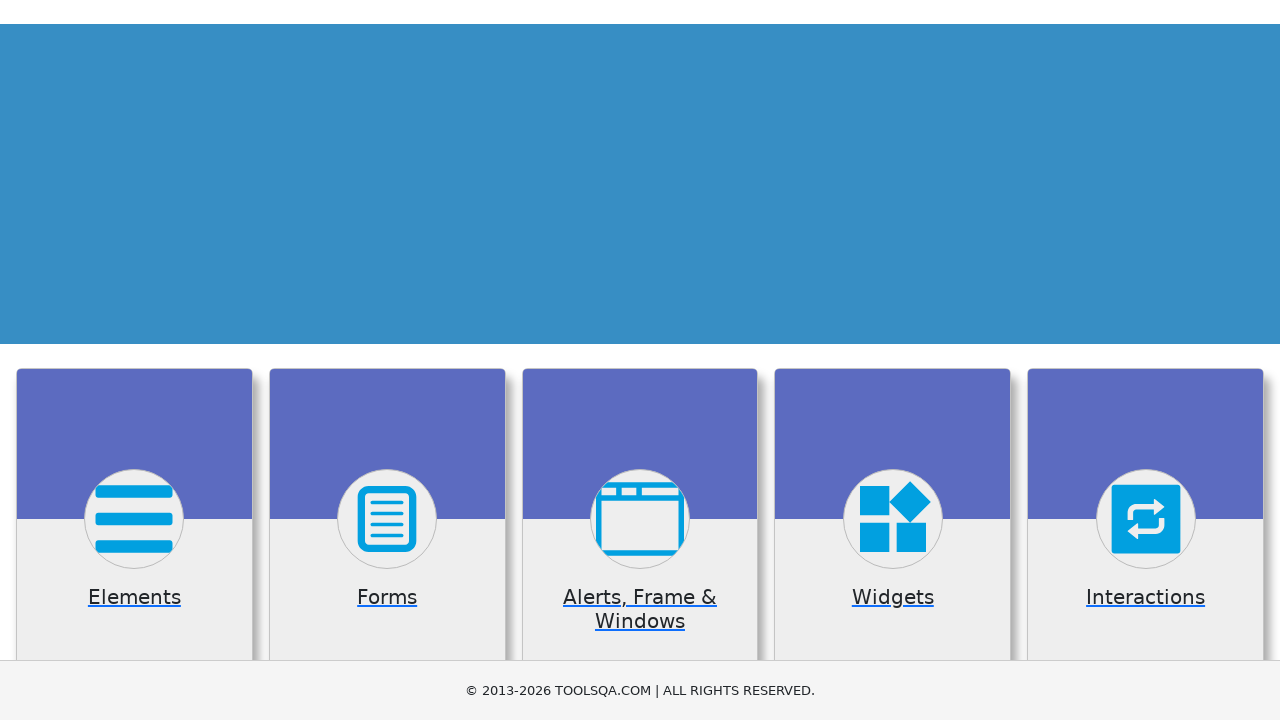

Located all images on the page
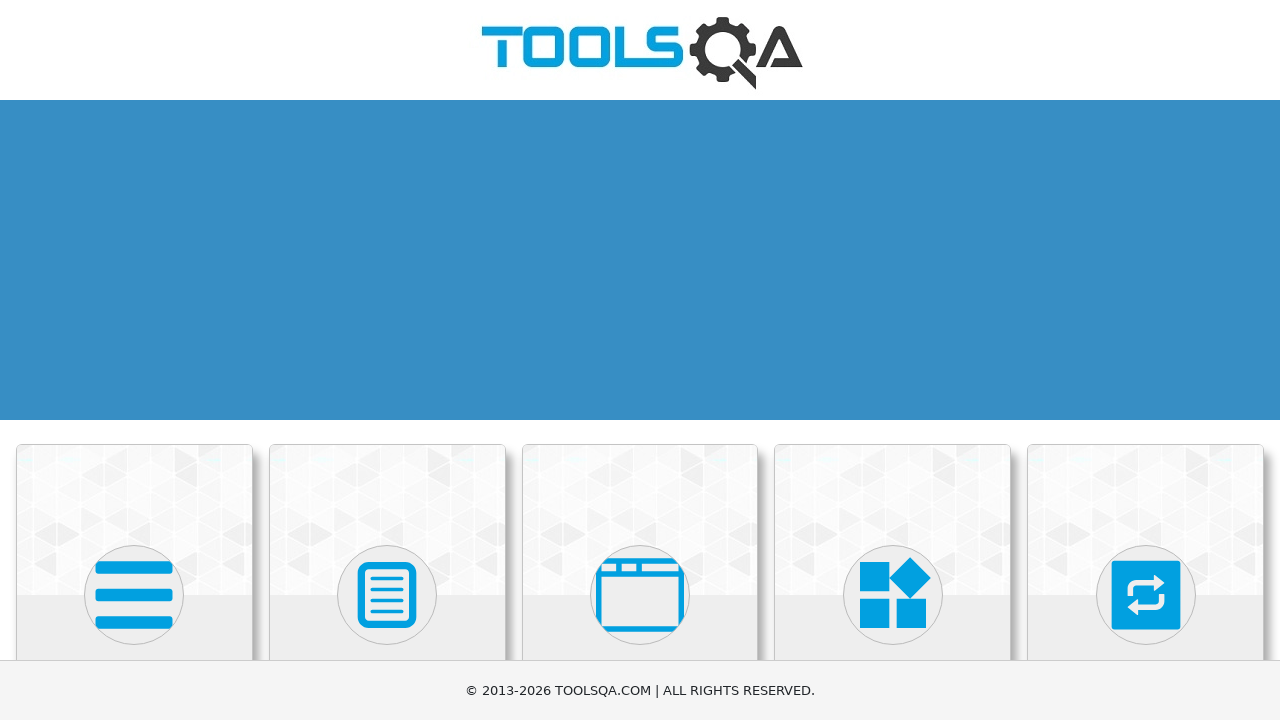

Verified that the title image is displayed on the DEMOQA homepage
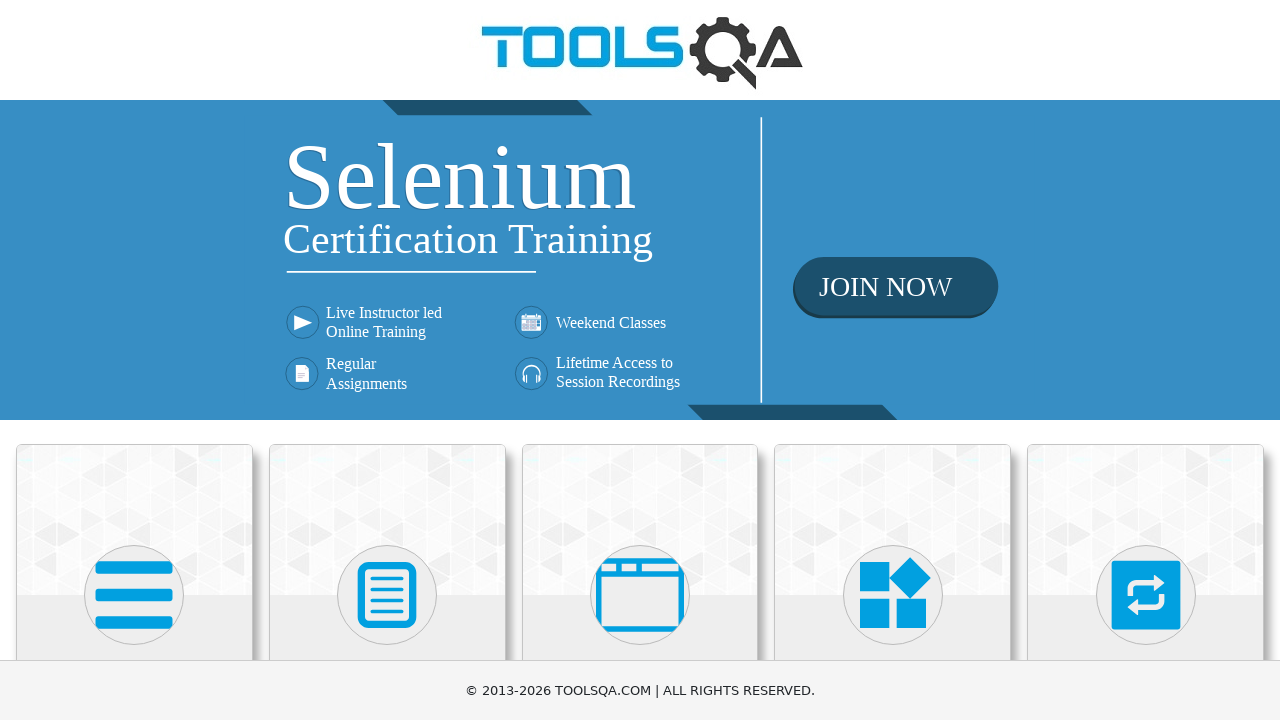

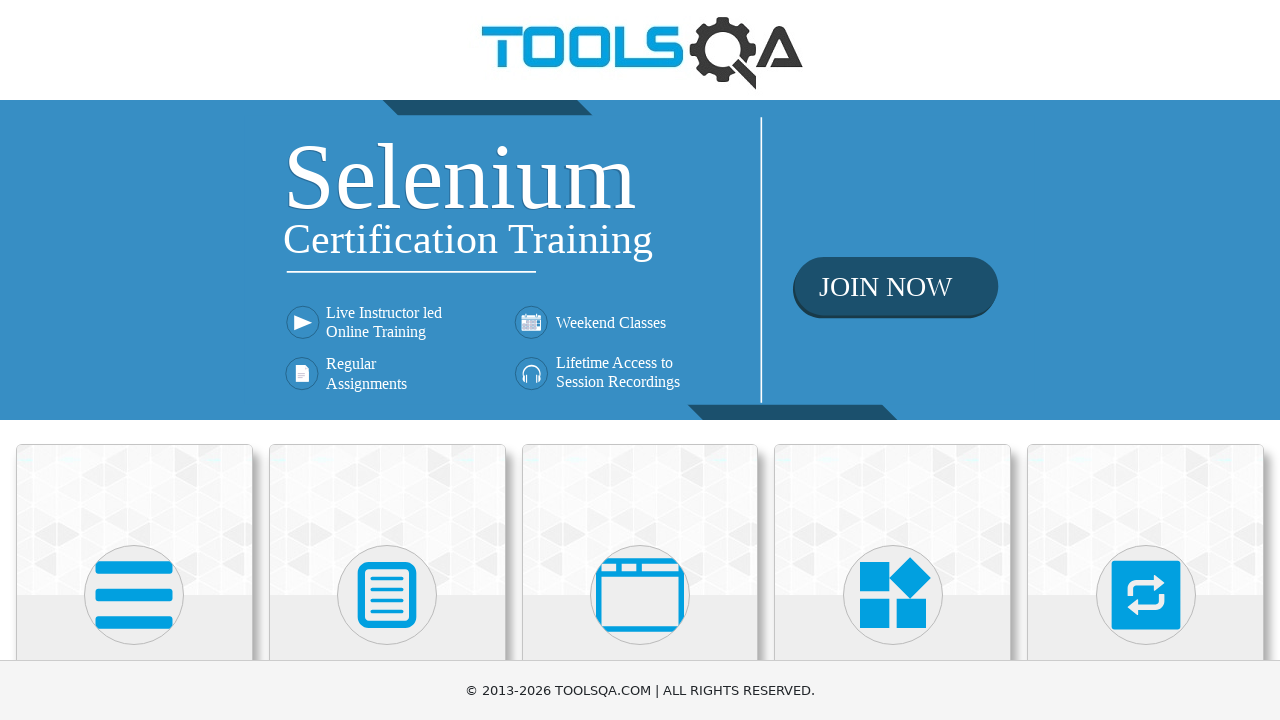